Tests that the Next button is disabled on the last page and enabled on other pages of a pagination component

Starting URL: https://bonigarcia.dev/selenium-webdriver-java/

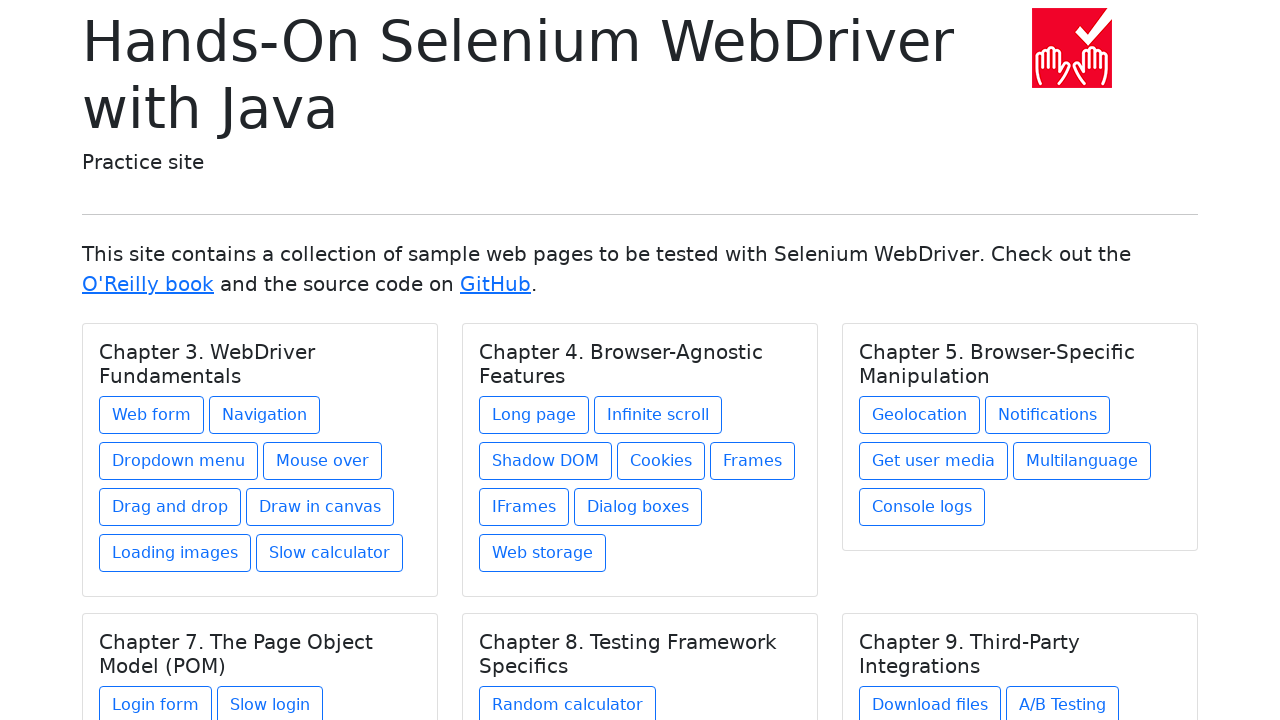

Clicked navigation link to go to pagination page at (264, 415) on xpath=//h5[text()='Chapter 3. WebDriver Fundamentals']/../a[contains(@href,'navi
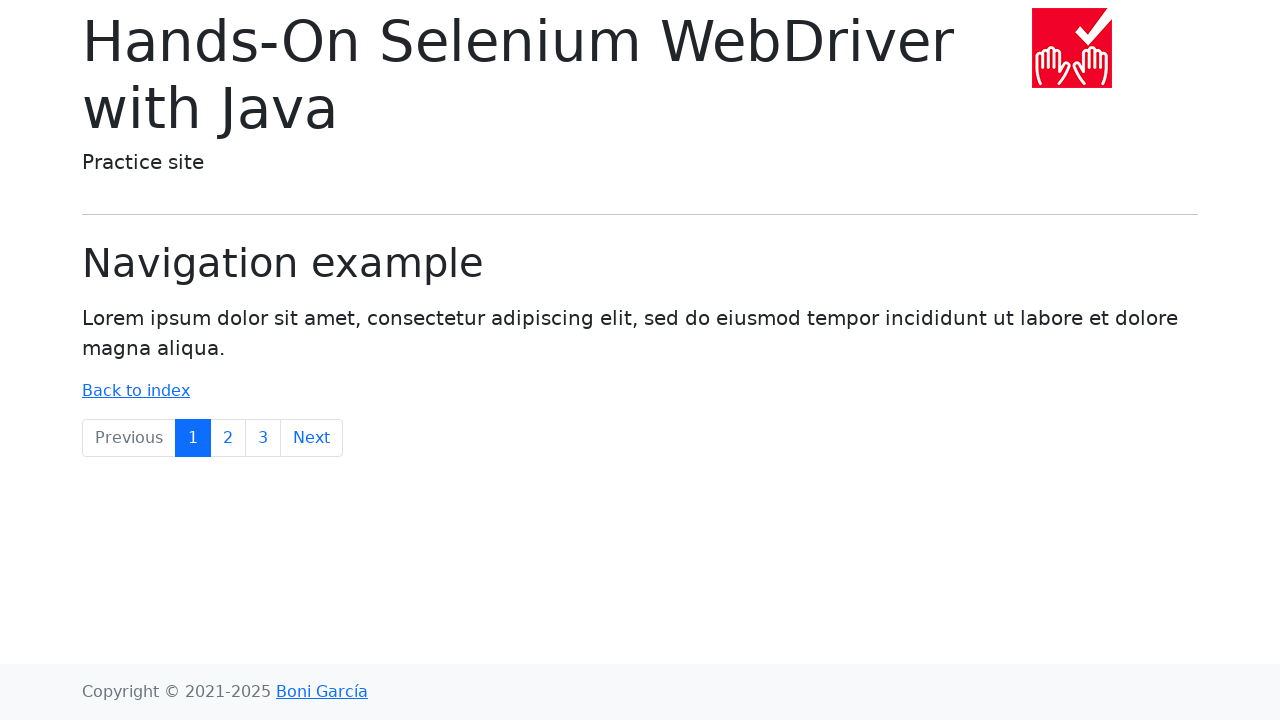

Clicked page 3 (last page) at (264, 438) on xpath=//a[text()='Previous']/../following-sibling::li/a[text()='3']/..
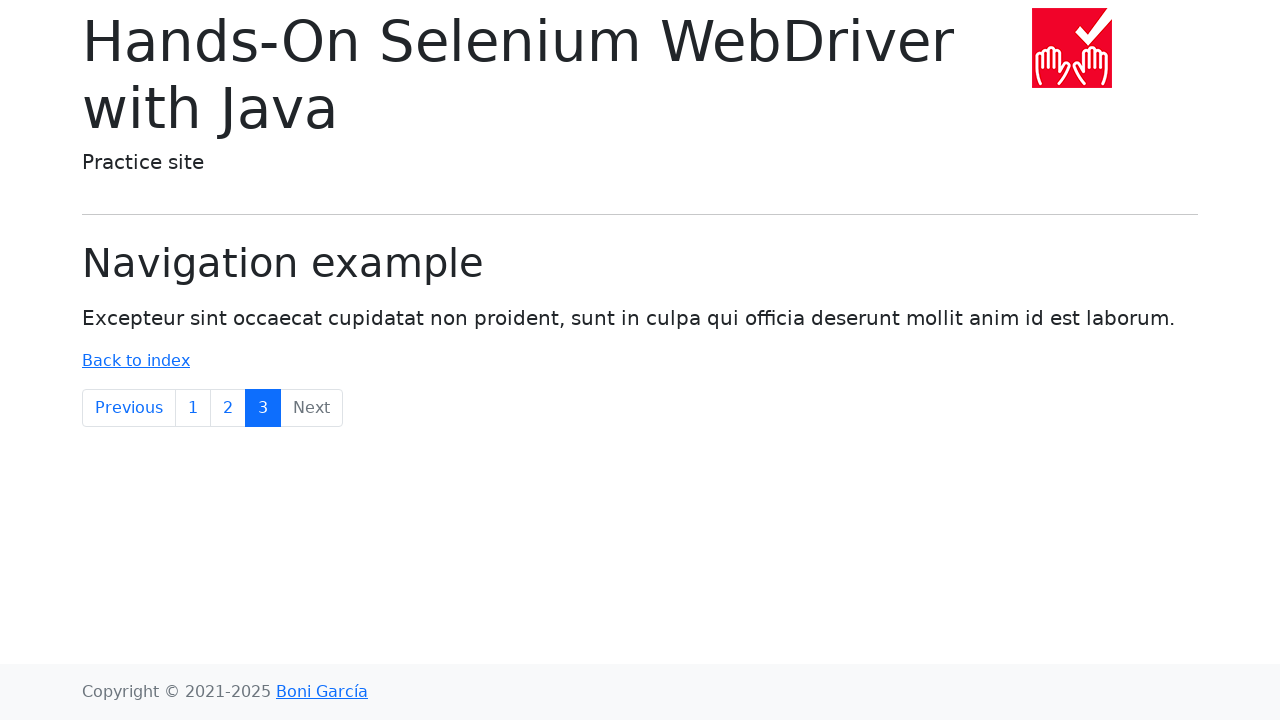

Located Next button on last page
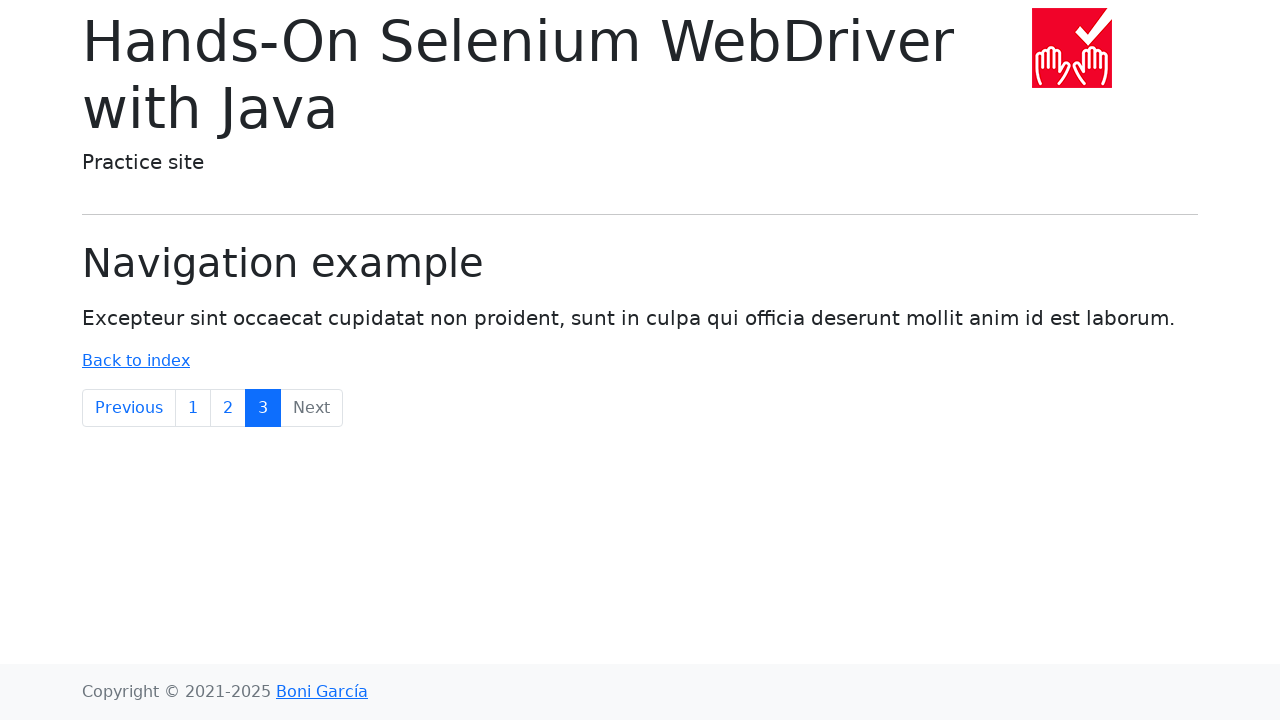

Located active page button (page 3)
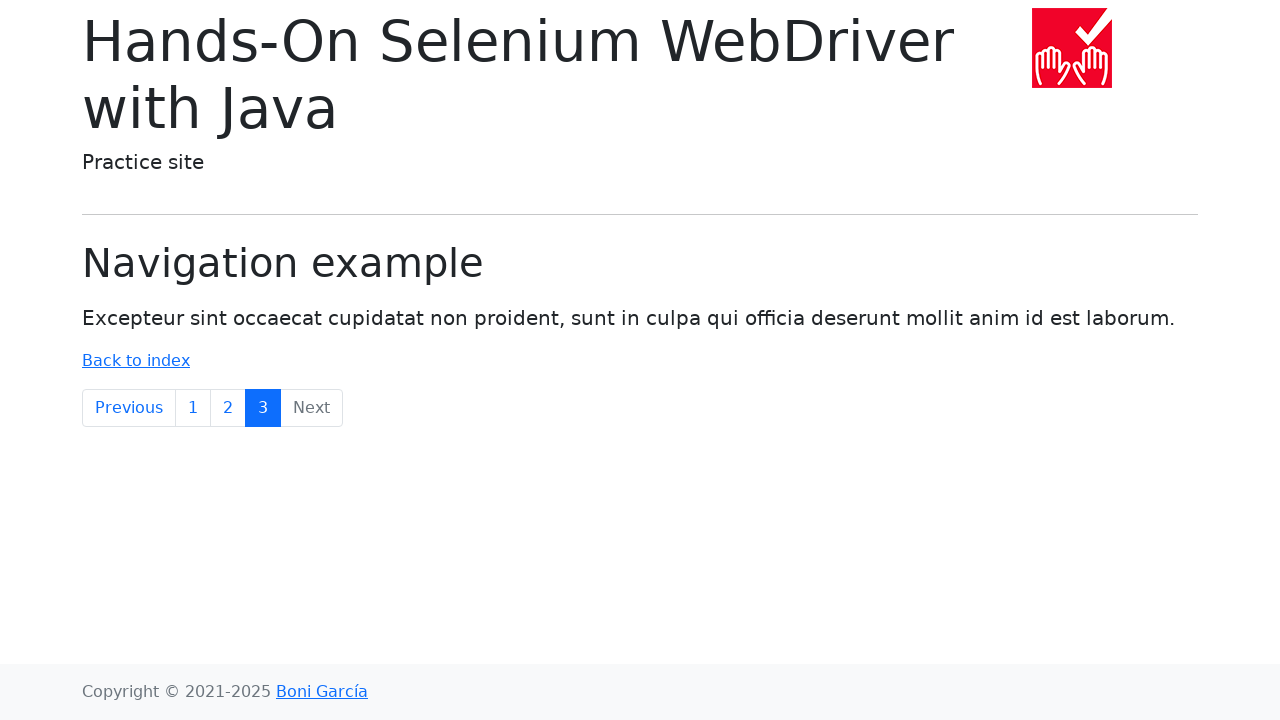

Clicked Previous button to go back to page 2 at (129, 408) on xpath=//a[text()='Previous']
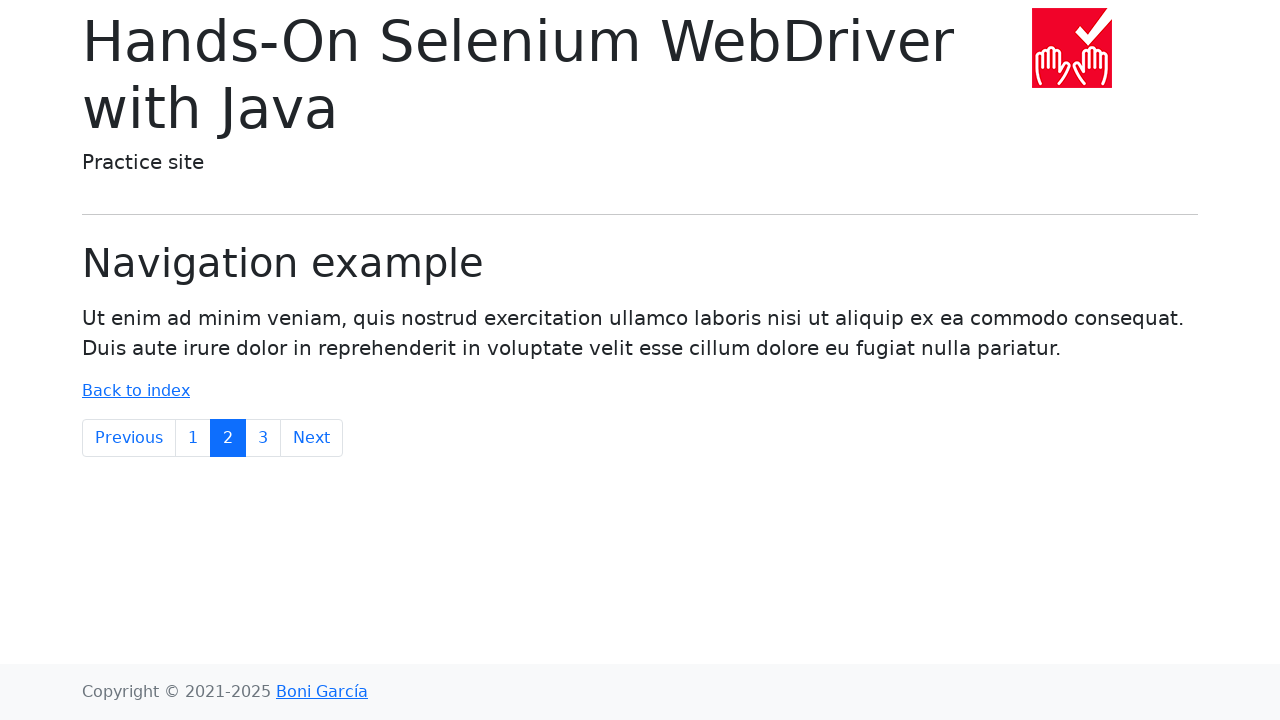

Located Next button on page 2
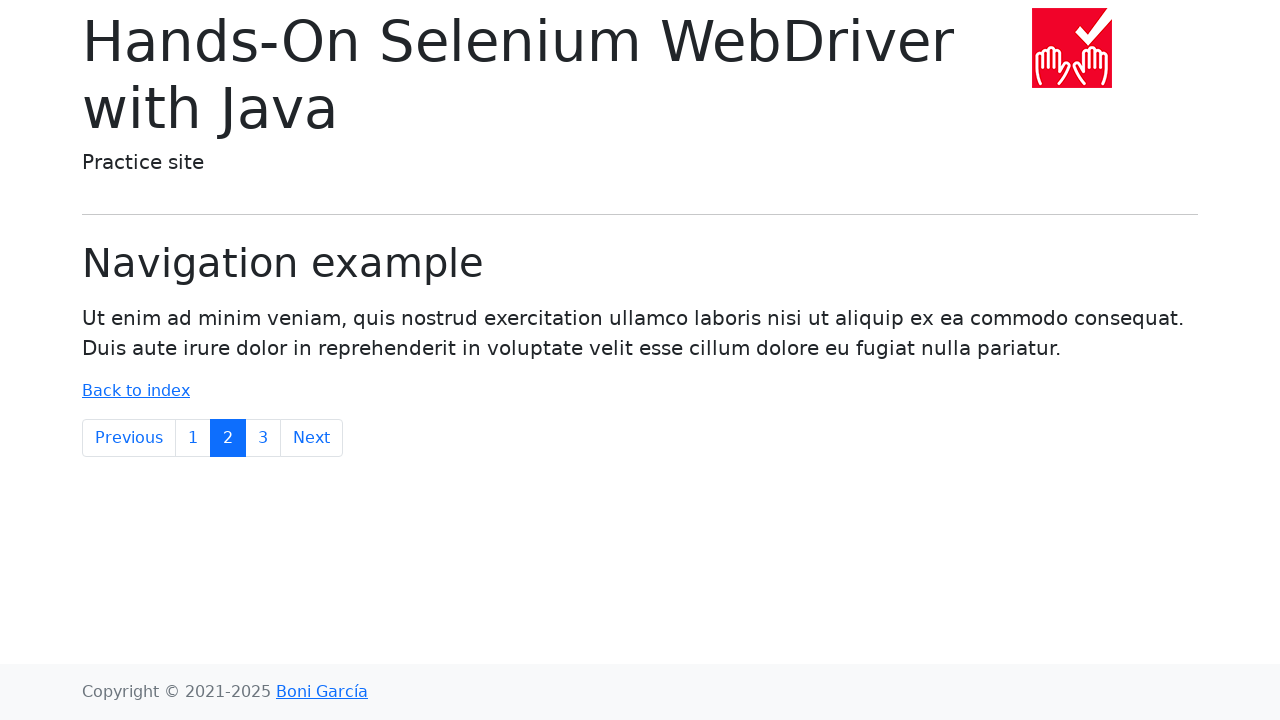

Located active page button (page 2)
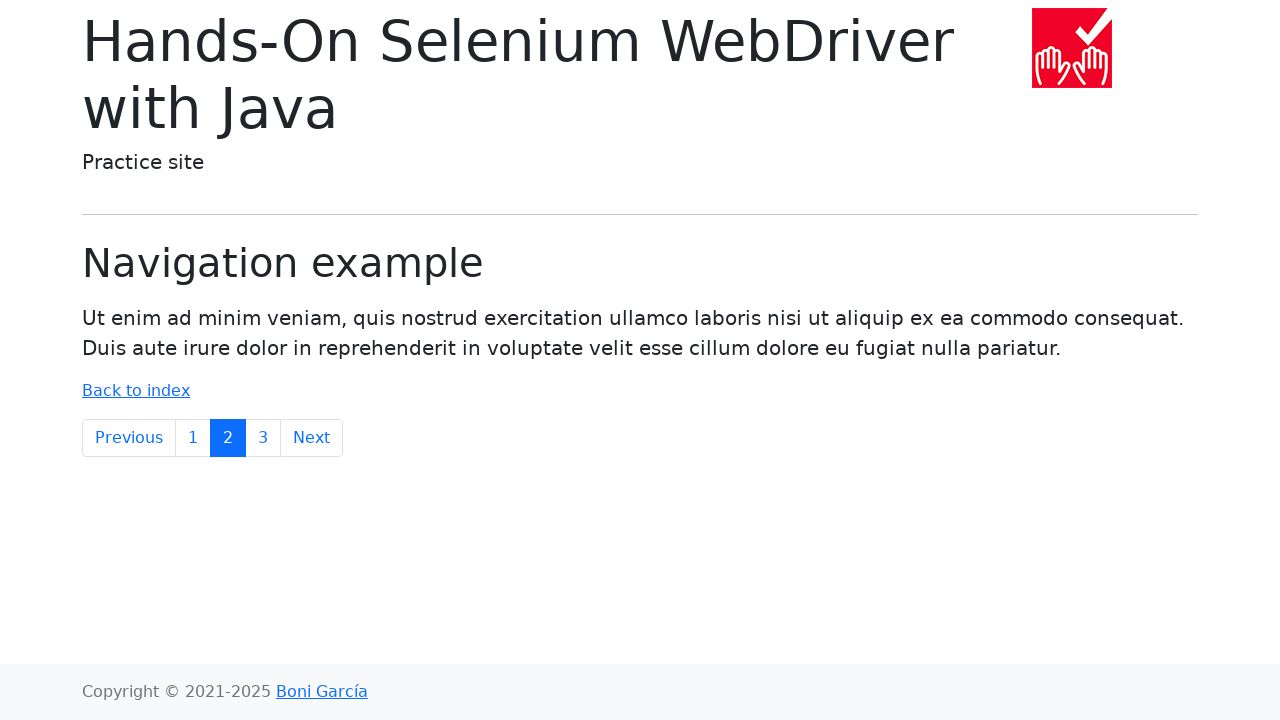

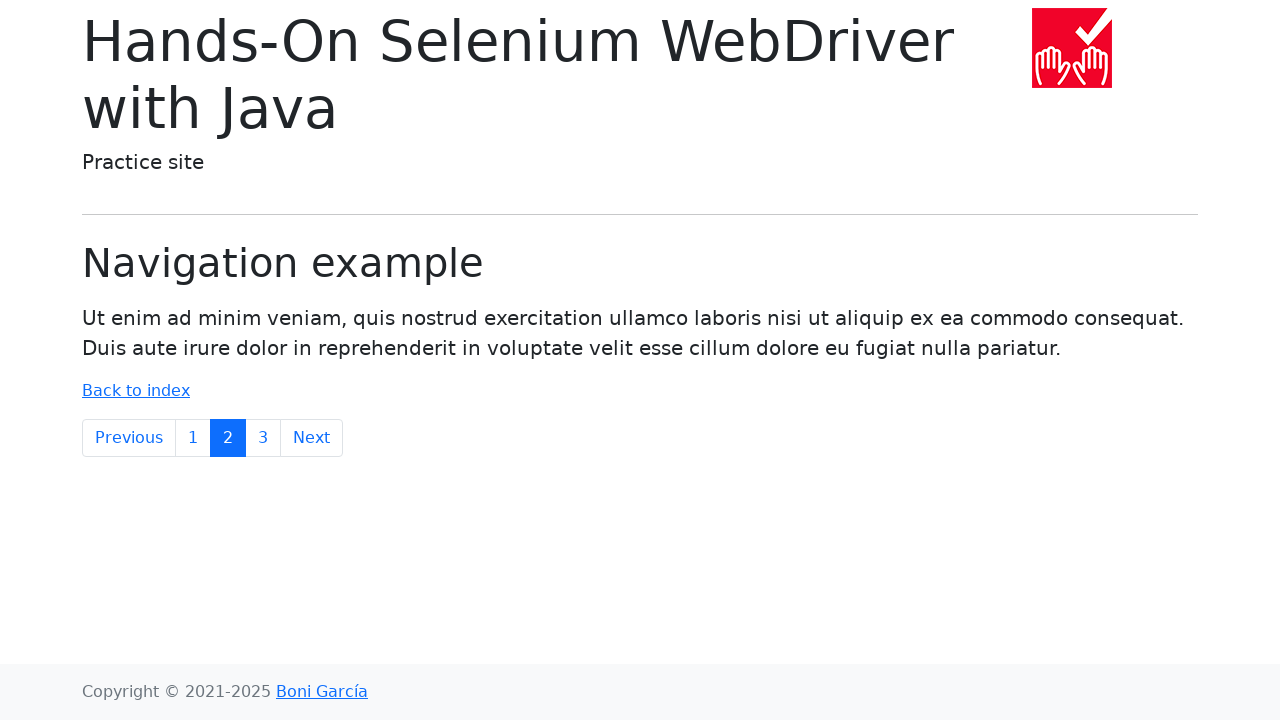